Tests JavaScript prompt dialog by clicking a button that triggers a prompt, entering text, accepting it, and verifying the entered text appears in the result message

Starting URL: https://the-internet.herokuapp.com/javascript_alerts

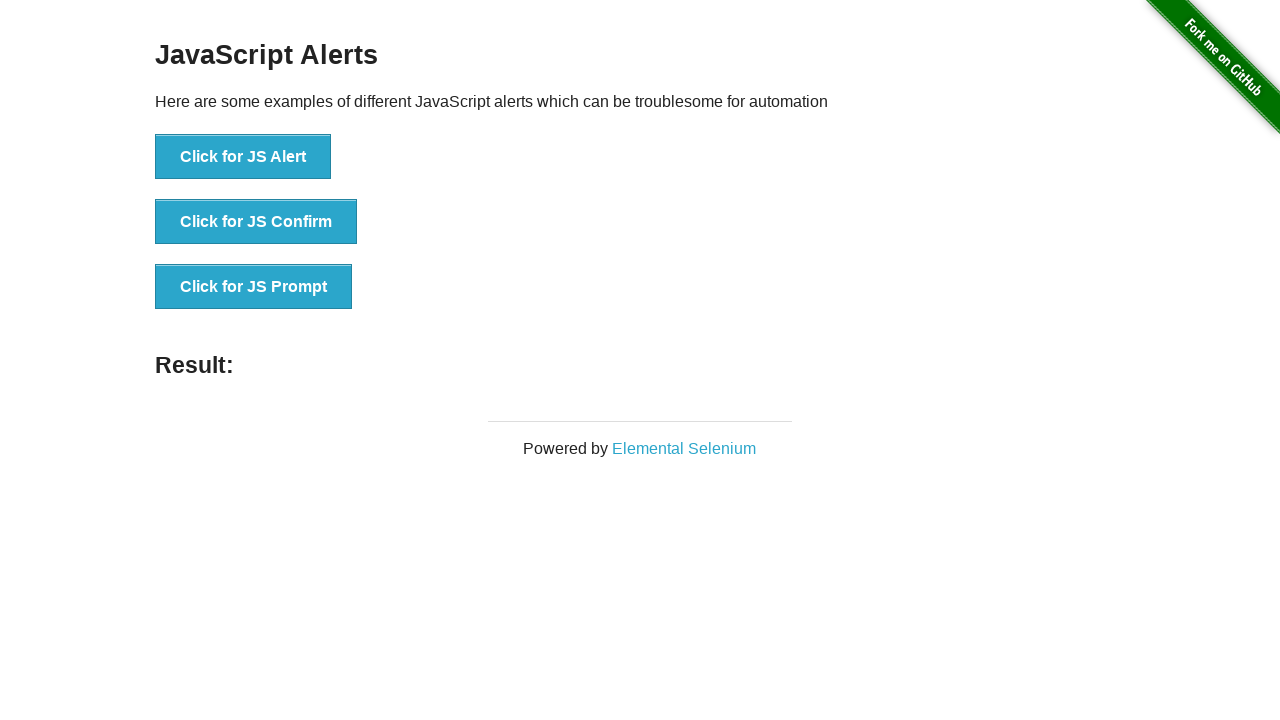

Registered dialog handler to accept prompt with text 'Homework is Important'
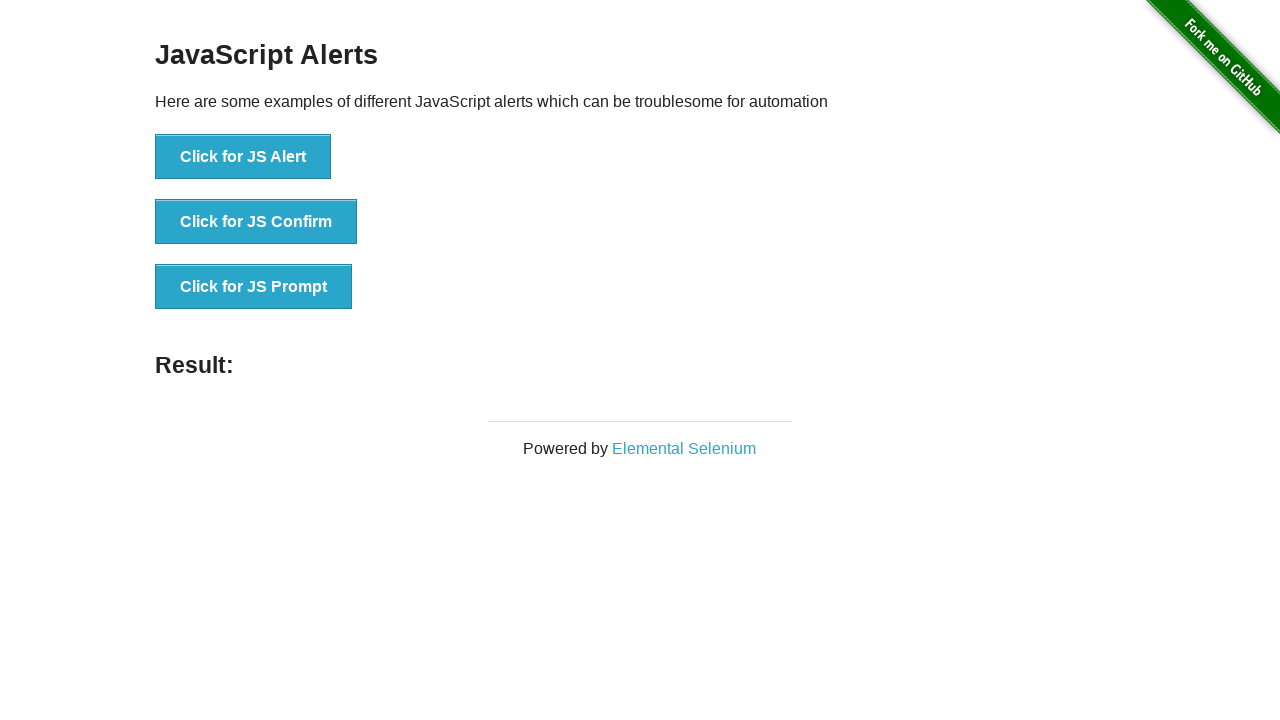

Clicked the 'Click for JS Prompt' button to trigger JavaScript prompt dialog at (254, 287) on xpath=//button[.='Click for JS Prompt']
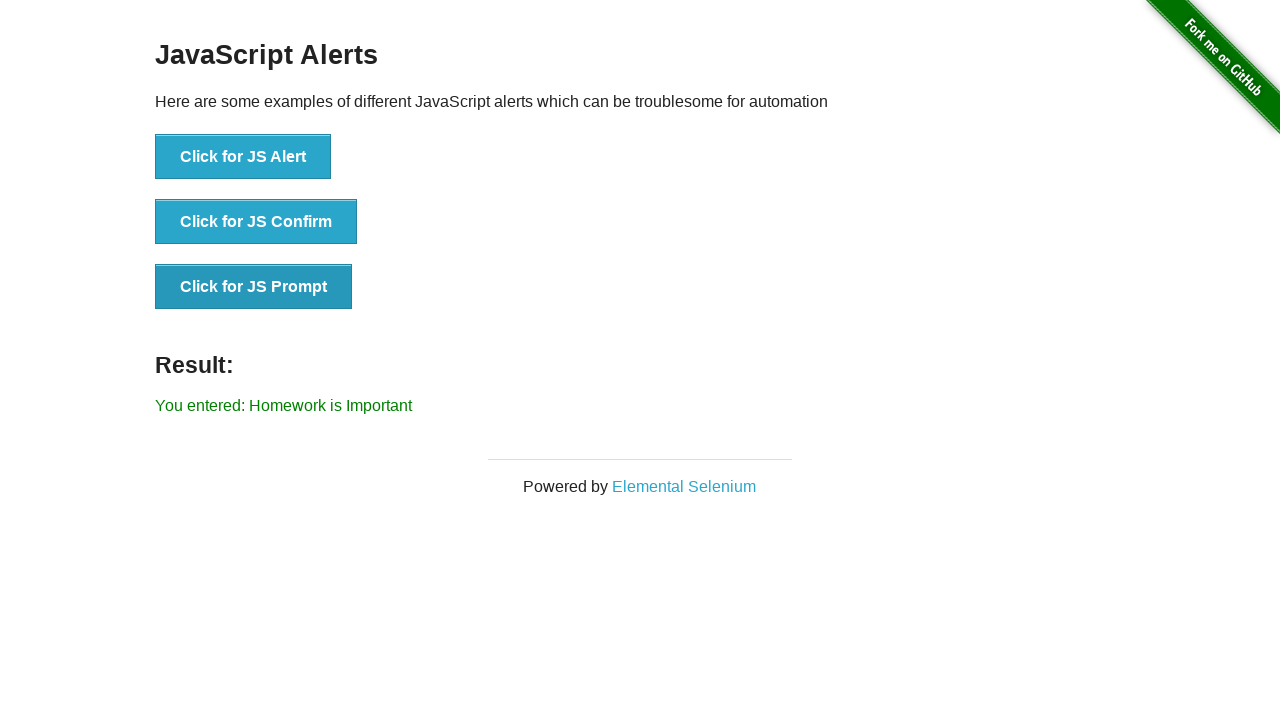

Result message element appeared on the page
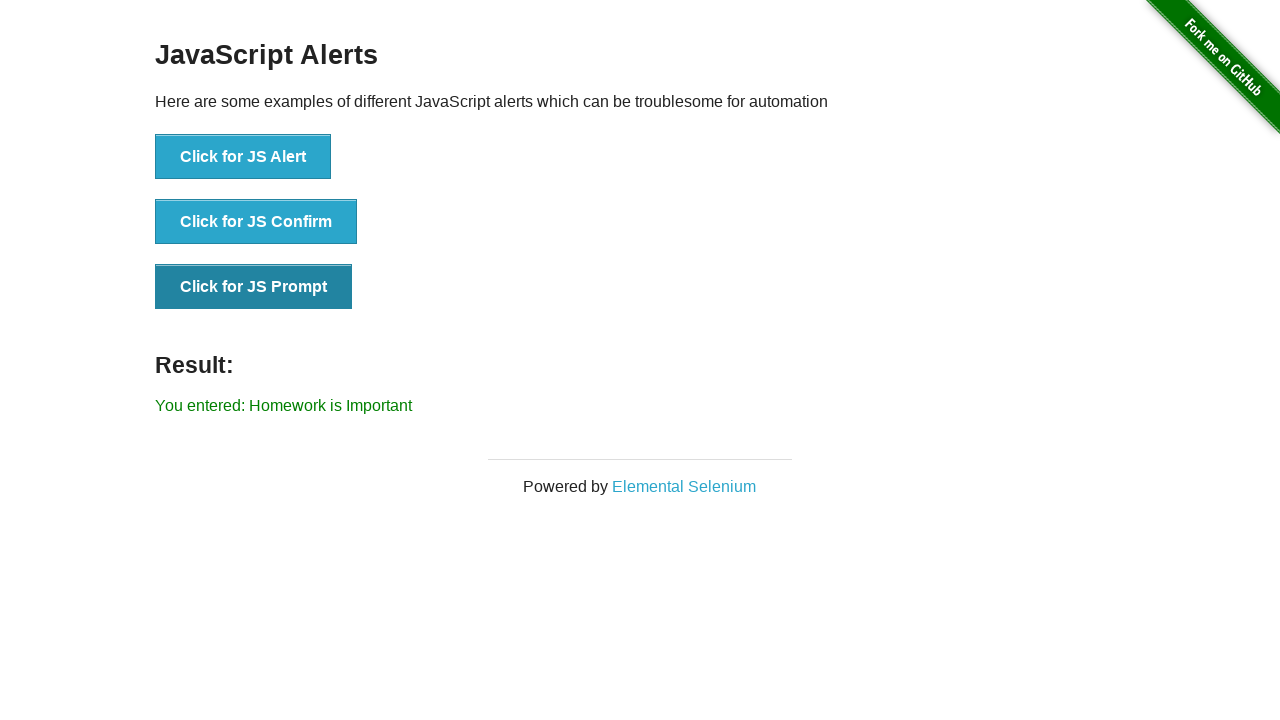

Retrieved result text from the result element
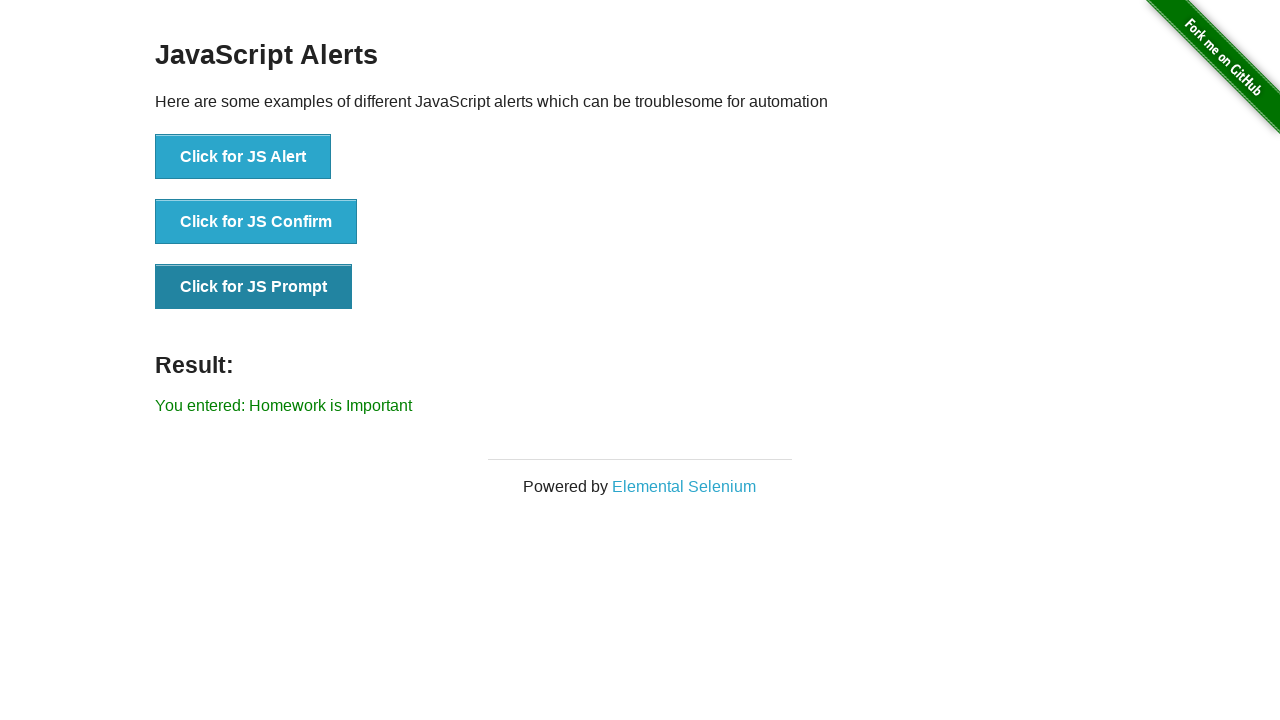

Verified that entered text 'Homework is Important' appears in the result message
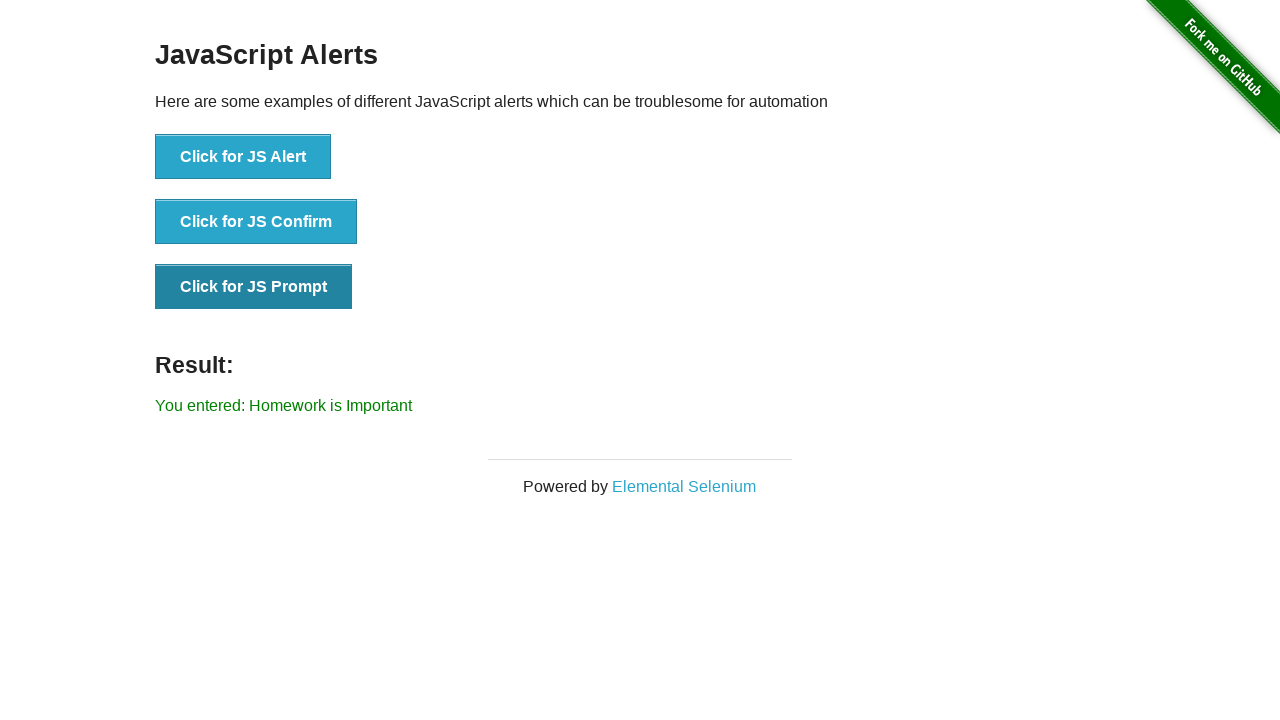

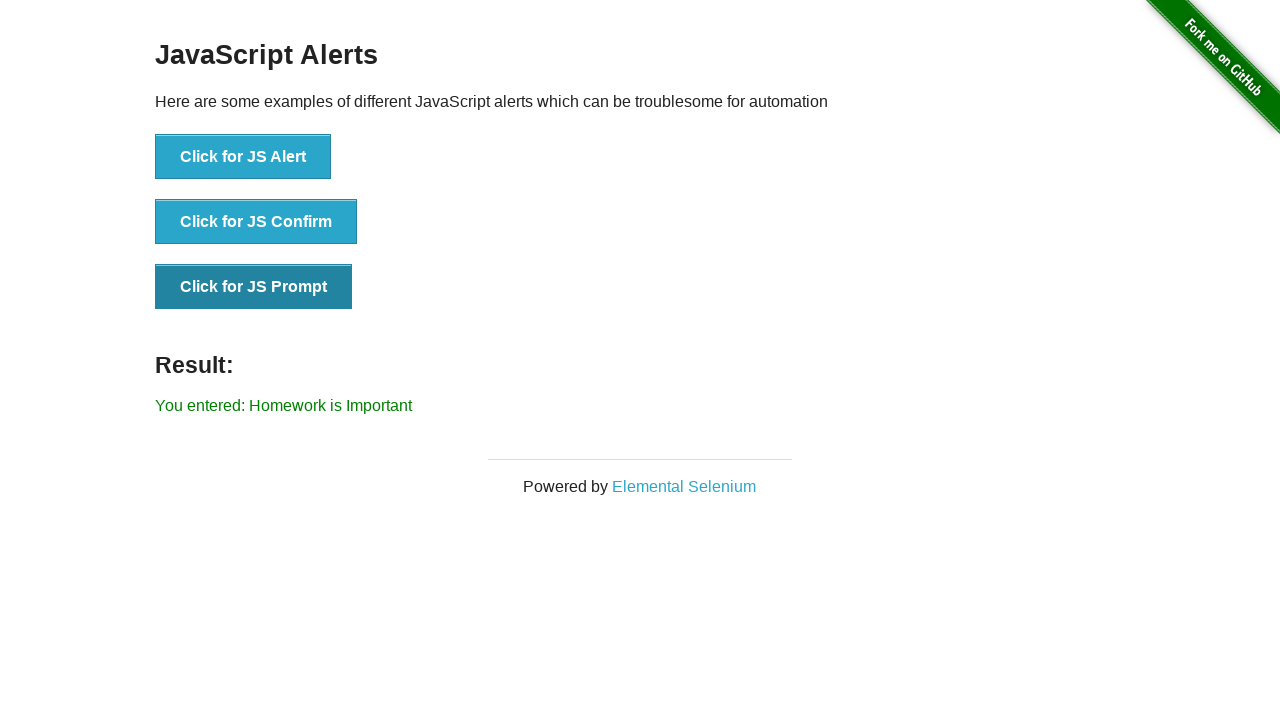